Navigates to the OrangeHRM demo site and verifies the page loads successfully by waiting for content to appear.

Starting URL: https://opensource-demo.orangehrmlive.com/

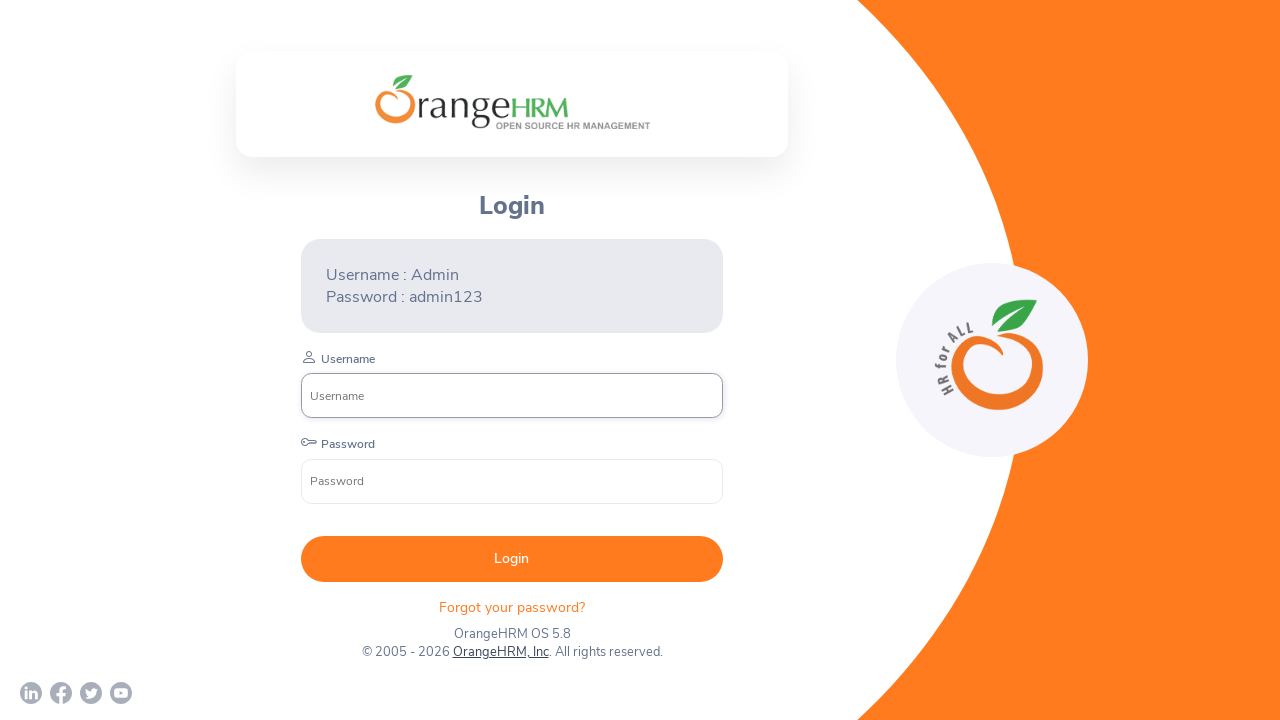

Waited for page to reach network idle state
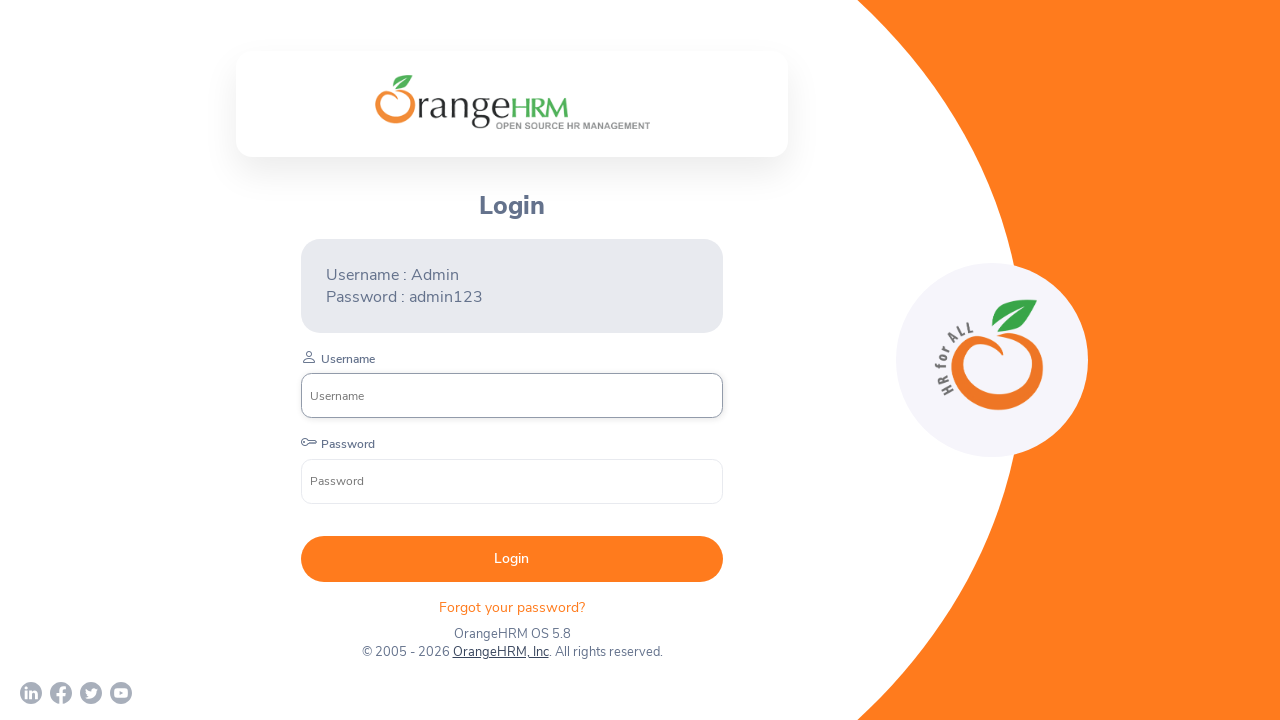

Verified form element is visible on OrangeHRM demo page
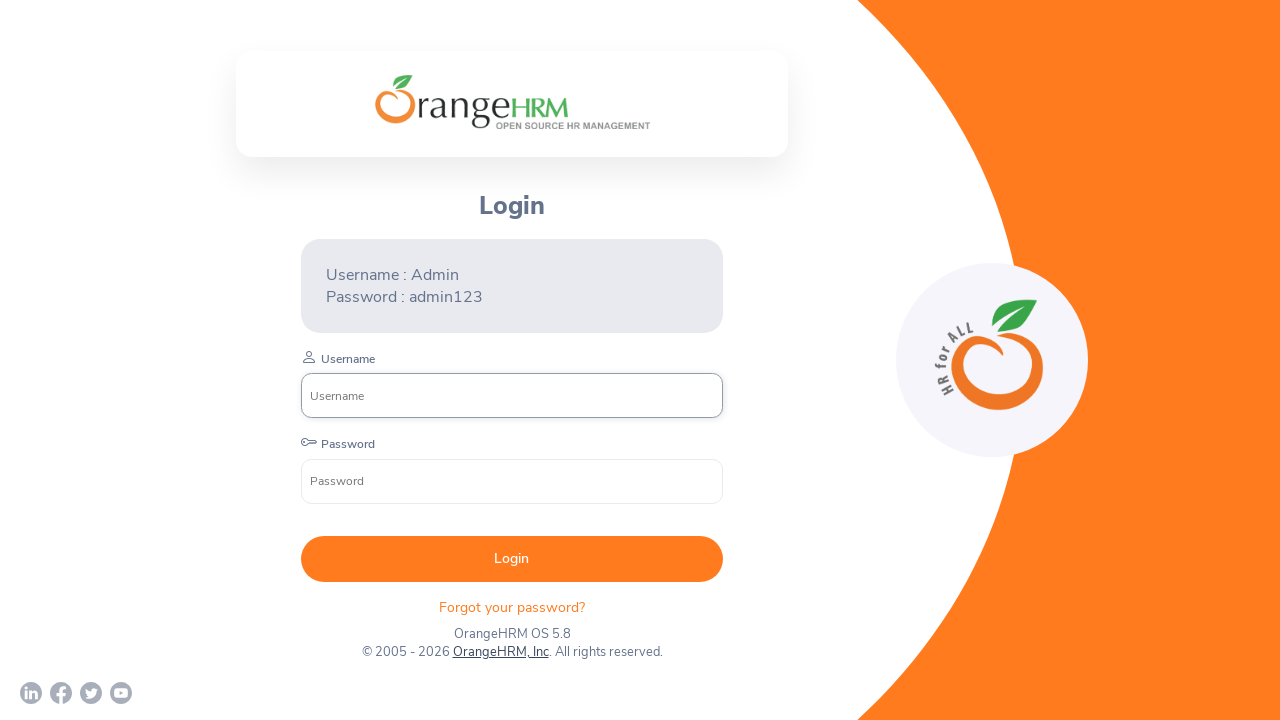

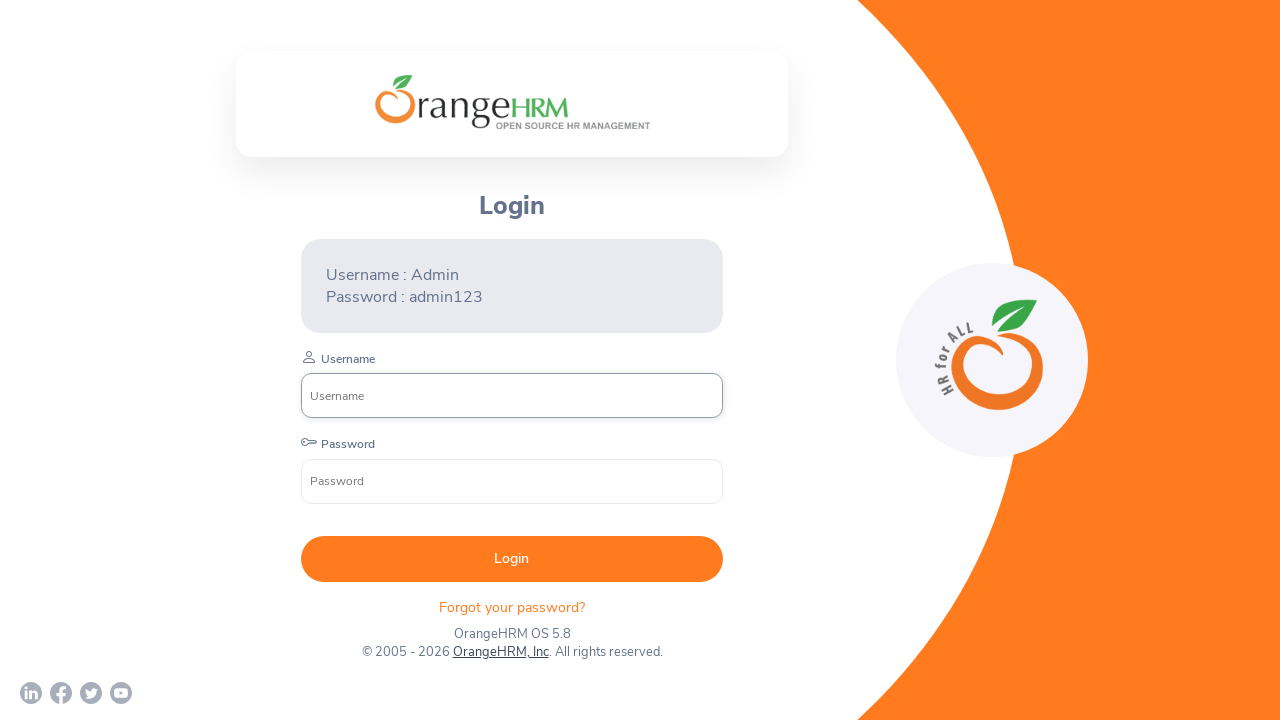